Tests multiple selection functionality in a dropdown by opening the dropdown and selecting multiple items

Starting URL: https://demo.mobiscroll.com/jquery/select/multiple-select#

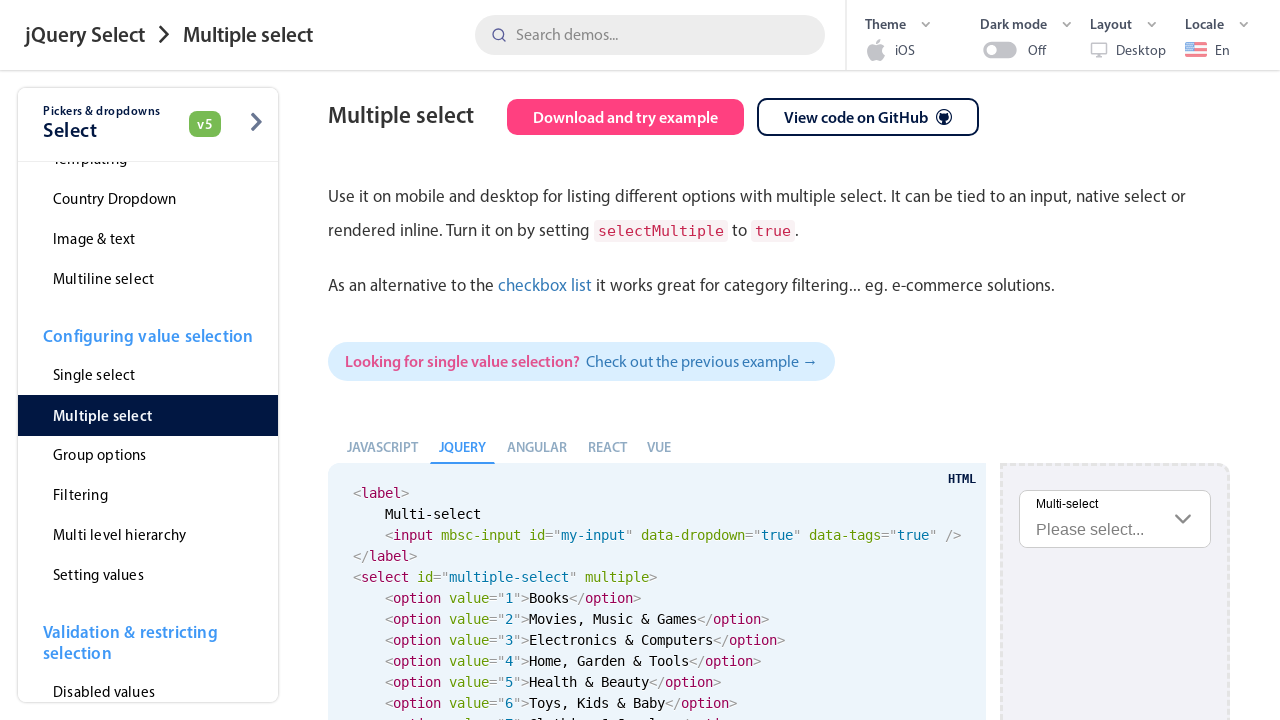

Scrolled down 300 pixels to make dropdown visible
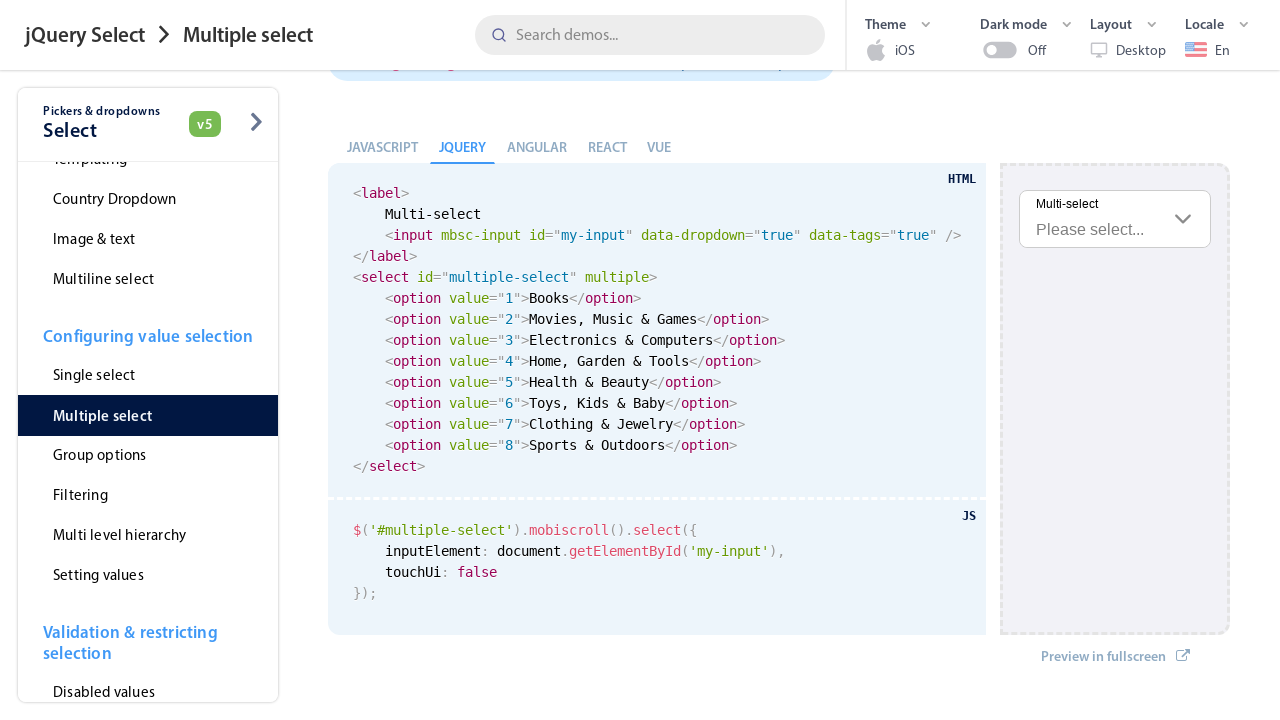

Opened the multi-select dropdown at (1090, 229) on //*[@id="multiple-select-context"]/label/span[2]/span[1]/span
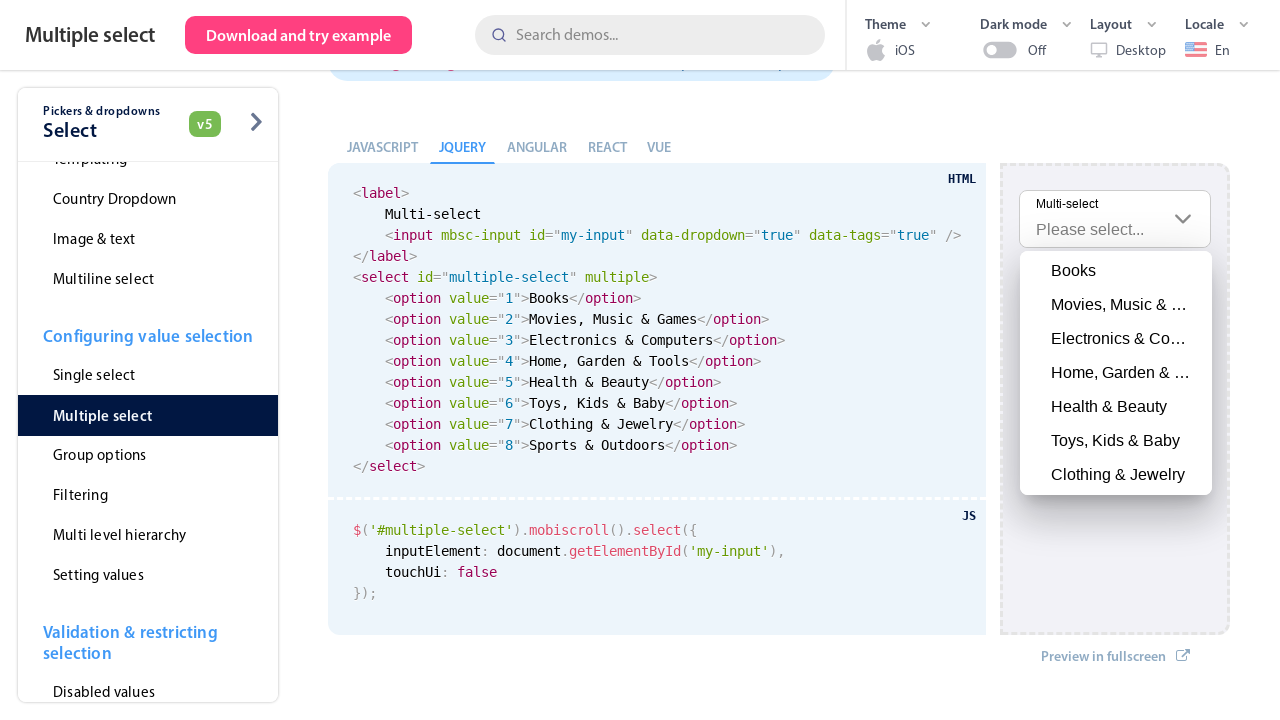

Waited for dropdown options to be visible
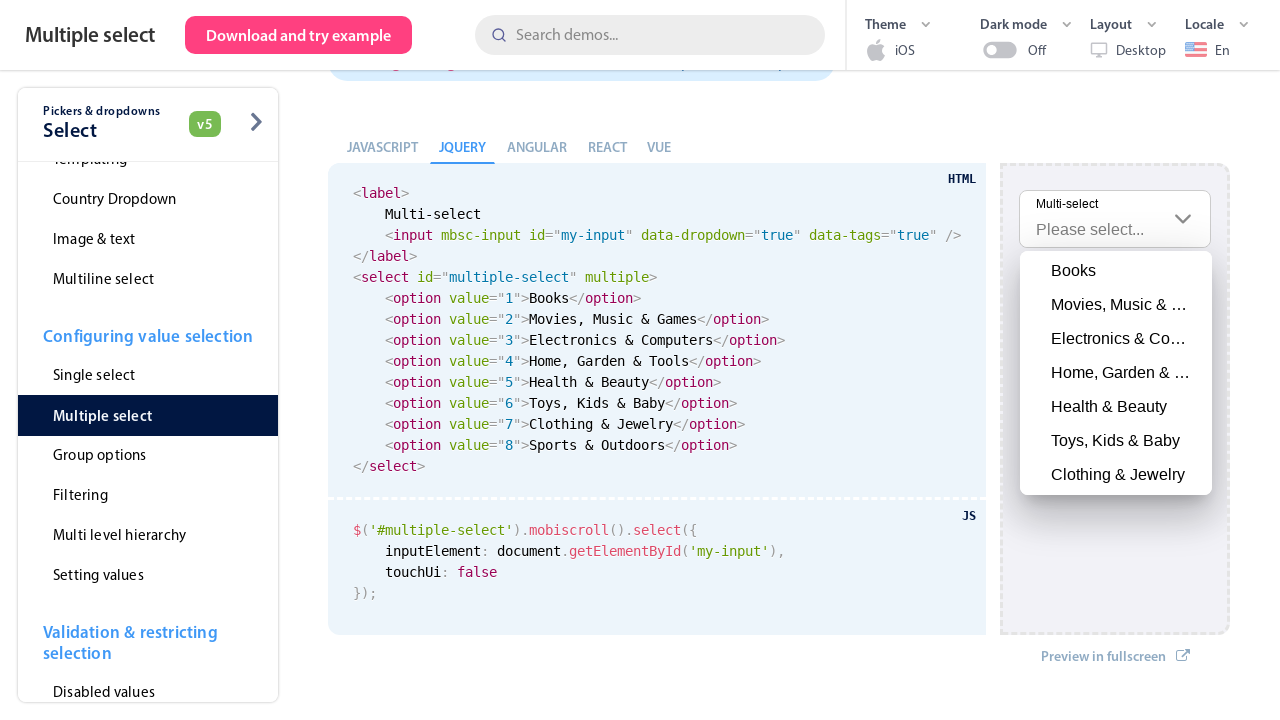

Selected first item (index 41) from dropdown at (1116, 271) on //*[@id="multiple-select-context"]/div/div[3]/div[2]/div/div/div/div/div[2]/div/
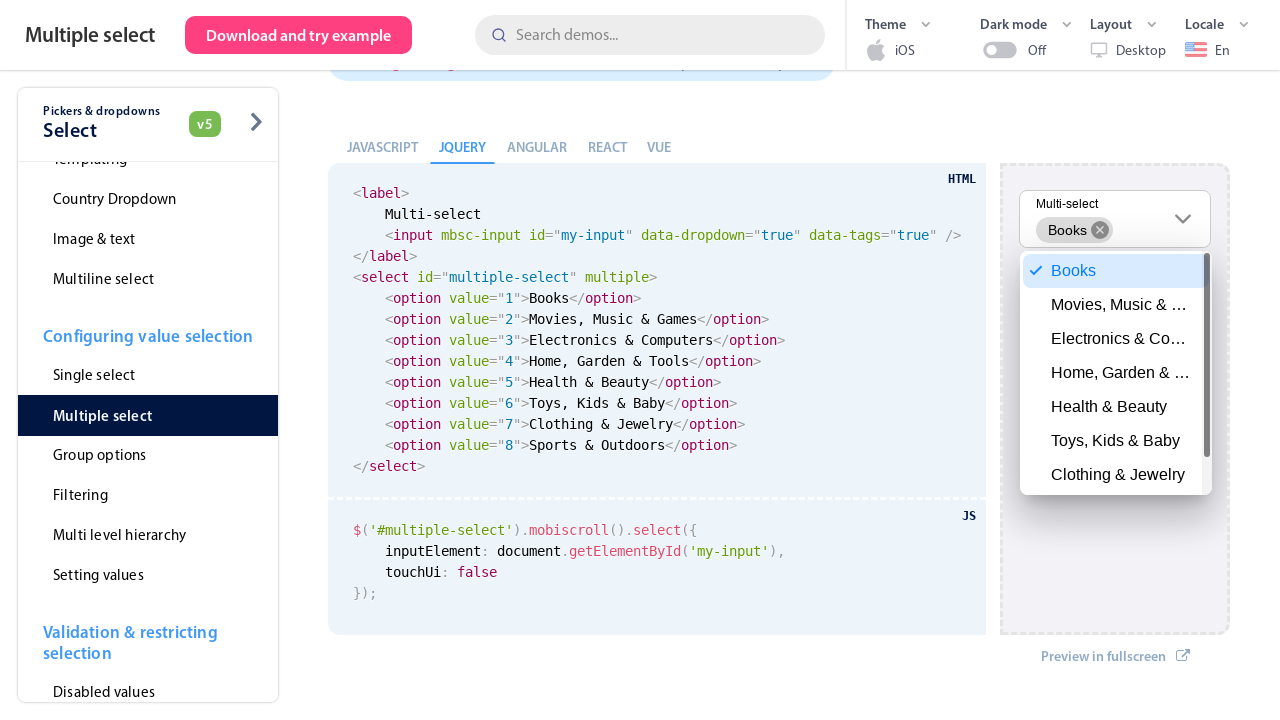

Selected second item (index 45) from dropdown at (1116, 407) on //*[@id="multiple-select-context"]/div/div[3]/div[2]/div/div/div/div/div[2]/div/
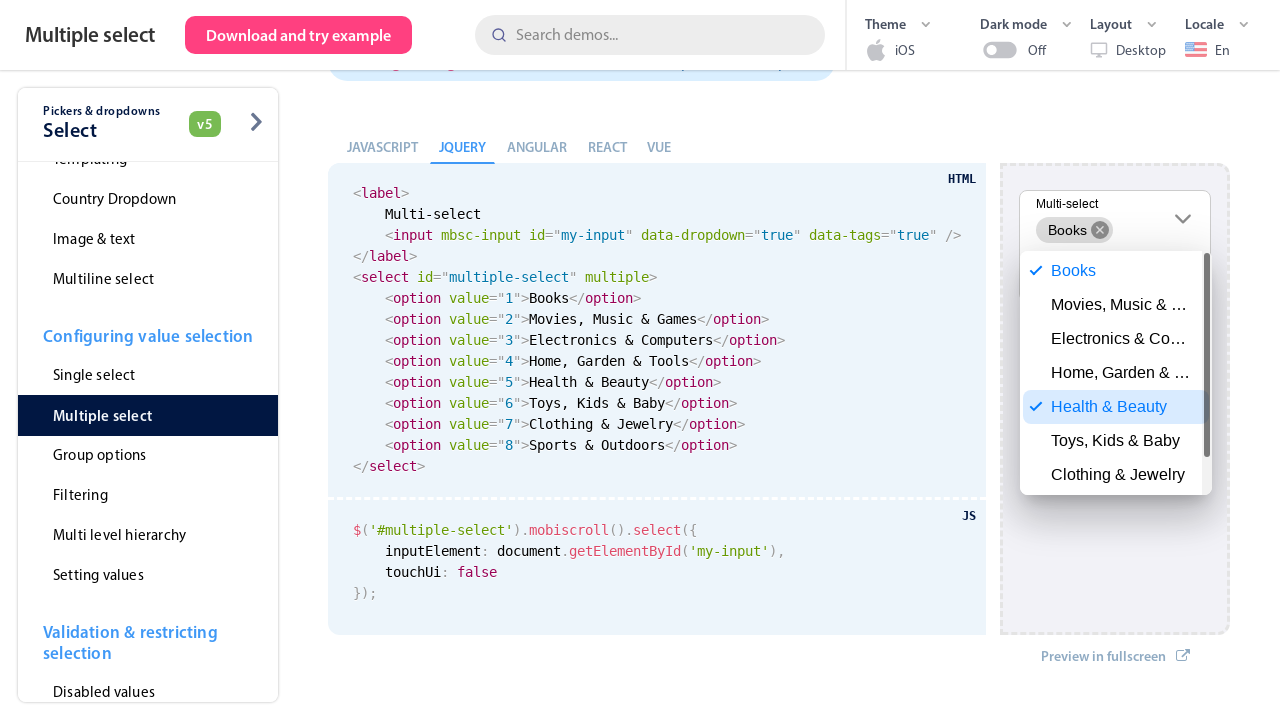

Selected third item (index 46) from dropdown at (1116, 441) on //*[@id="multiple-select-context"]/div/div[3]/div[2]/div/div/div/div/div[2]/div/
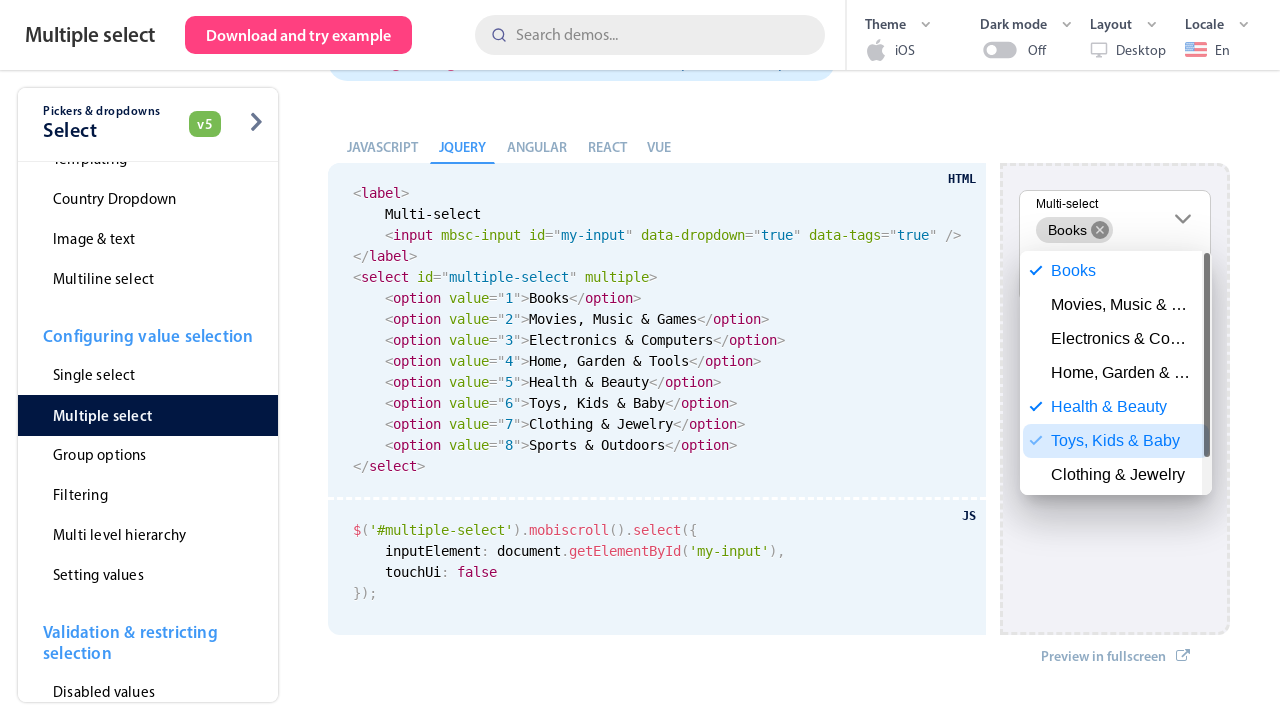

Selected fourth item (index 42) from dropdown at (1116, 305) on //*[@id="multiple-select-context"]/div/div[3]/div[2]/div/div/div/div/div[2]/div/
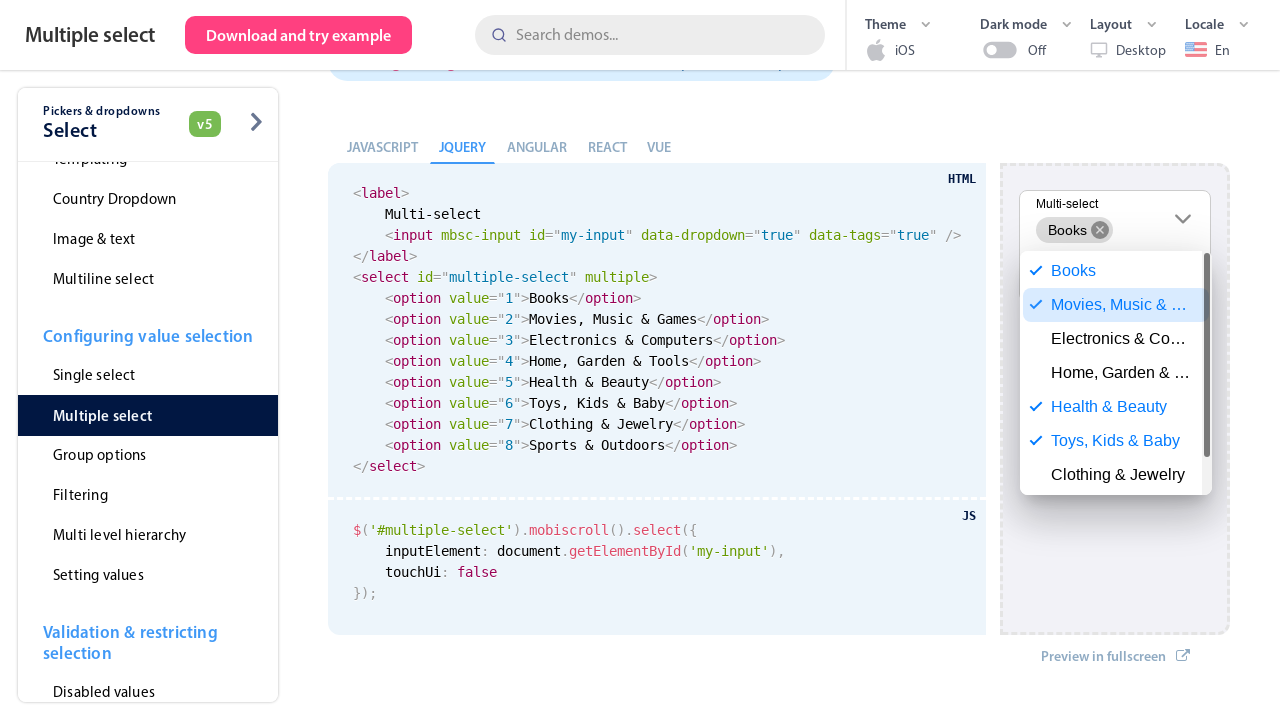

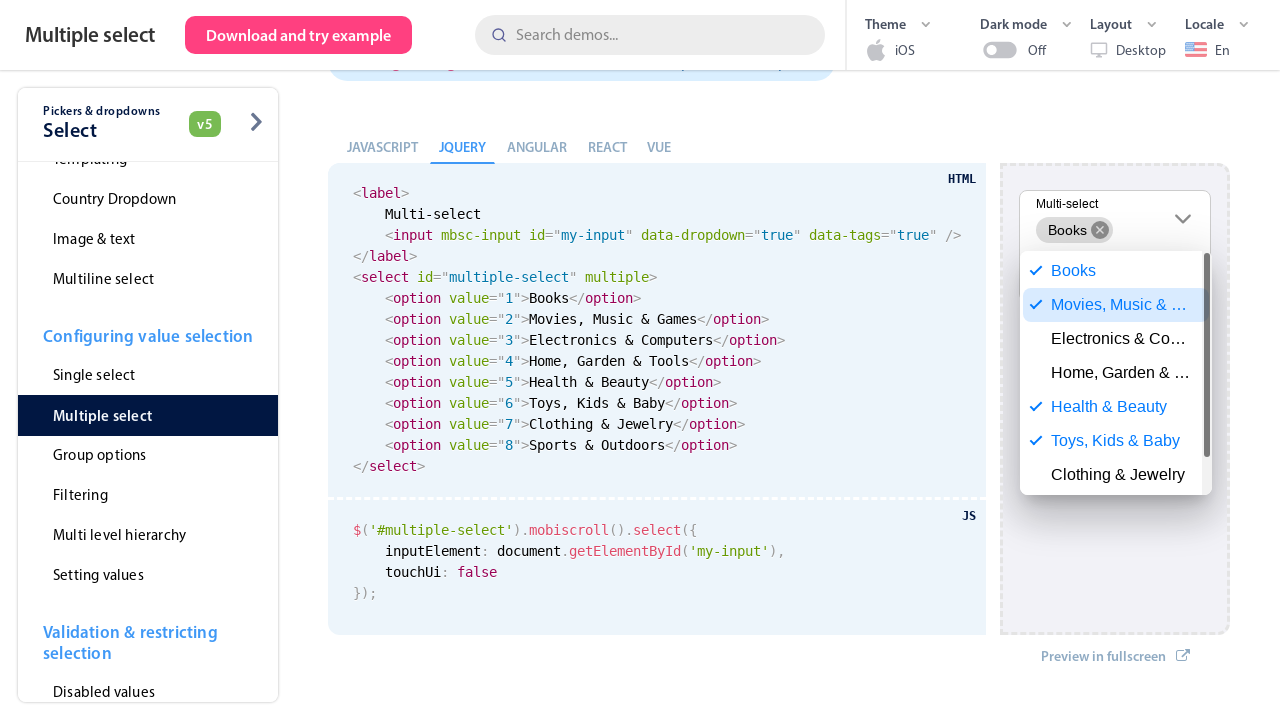